Tests input field functionality by typing text into the username field and verifying the value is correctly entered

Starting URL: https://demoqa.com/text-box

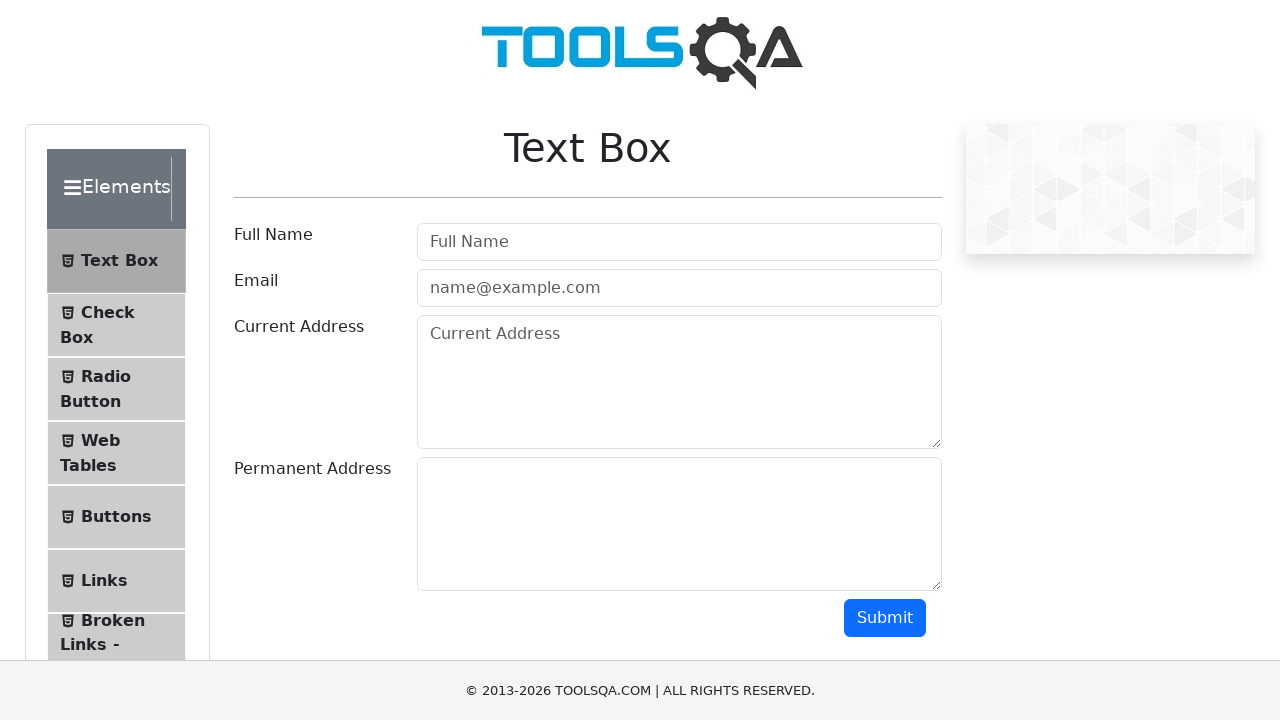

Filled username input field with 'Labas' on //*[@id='userName']
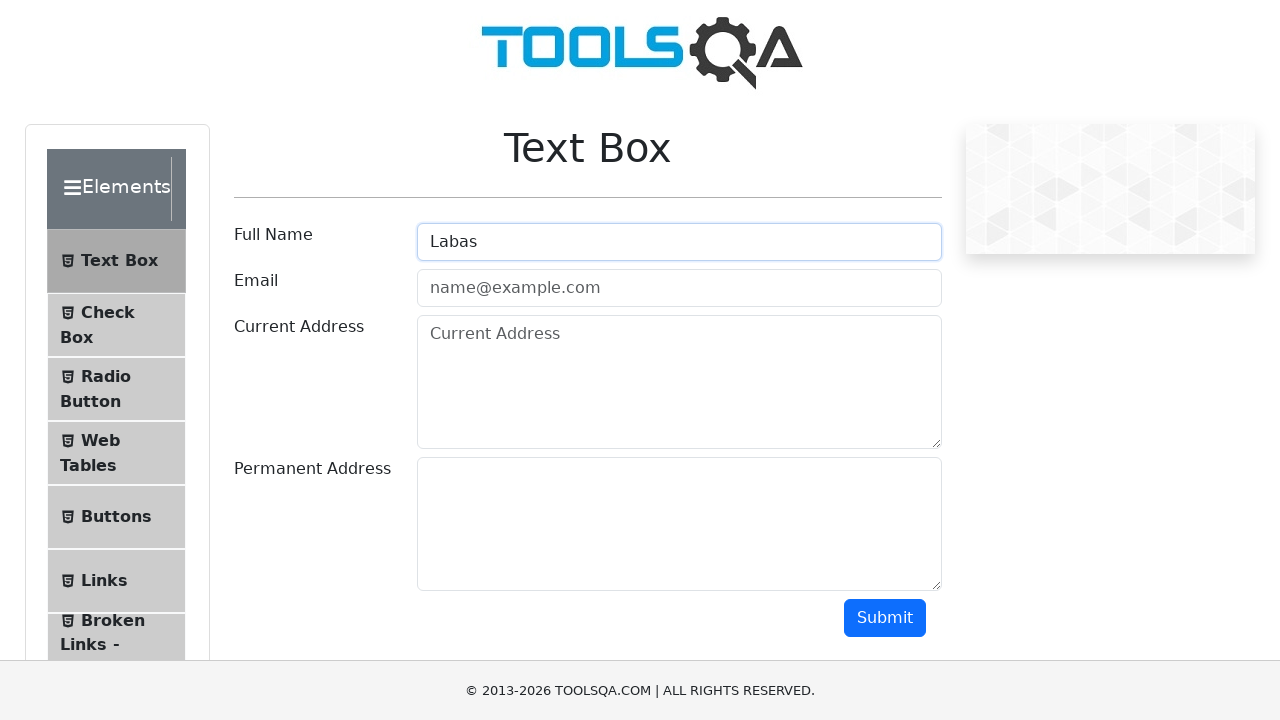

Retrieved username input field value
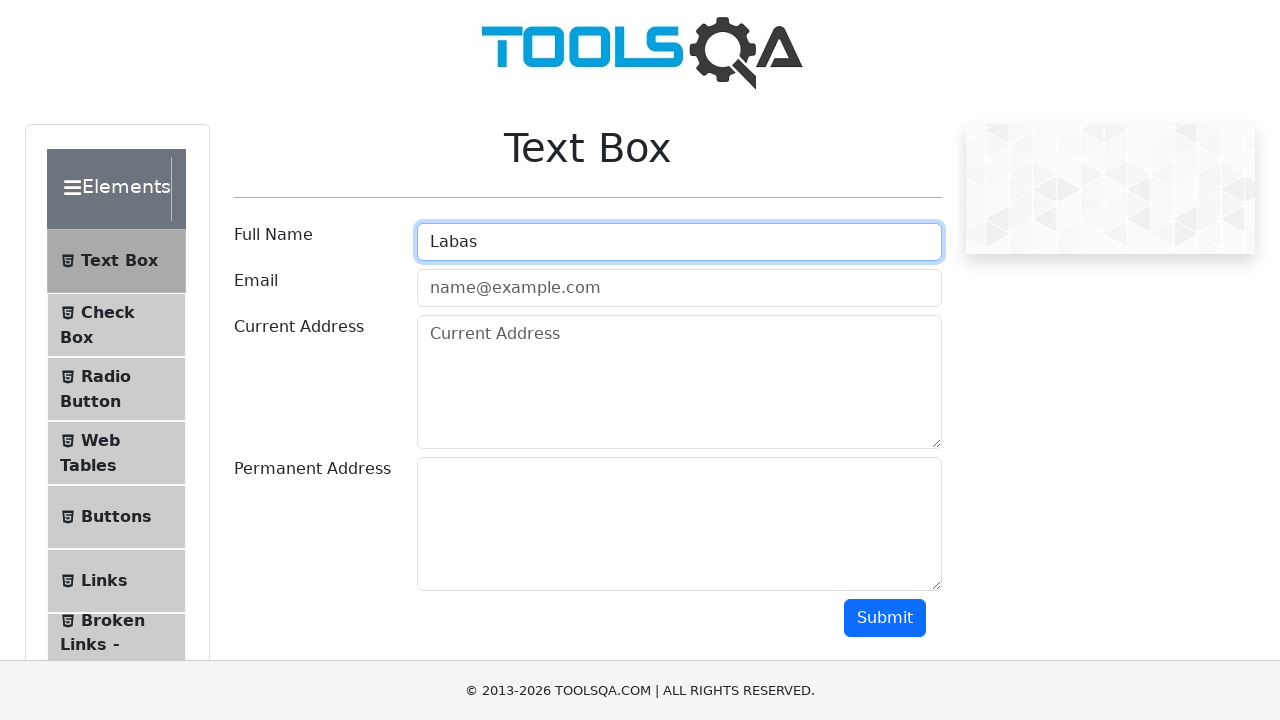

Verified that username input field value equals 'Labas'
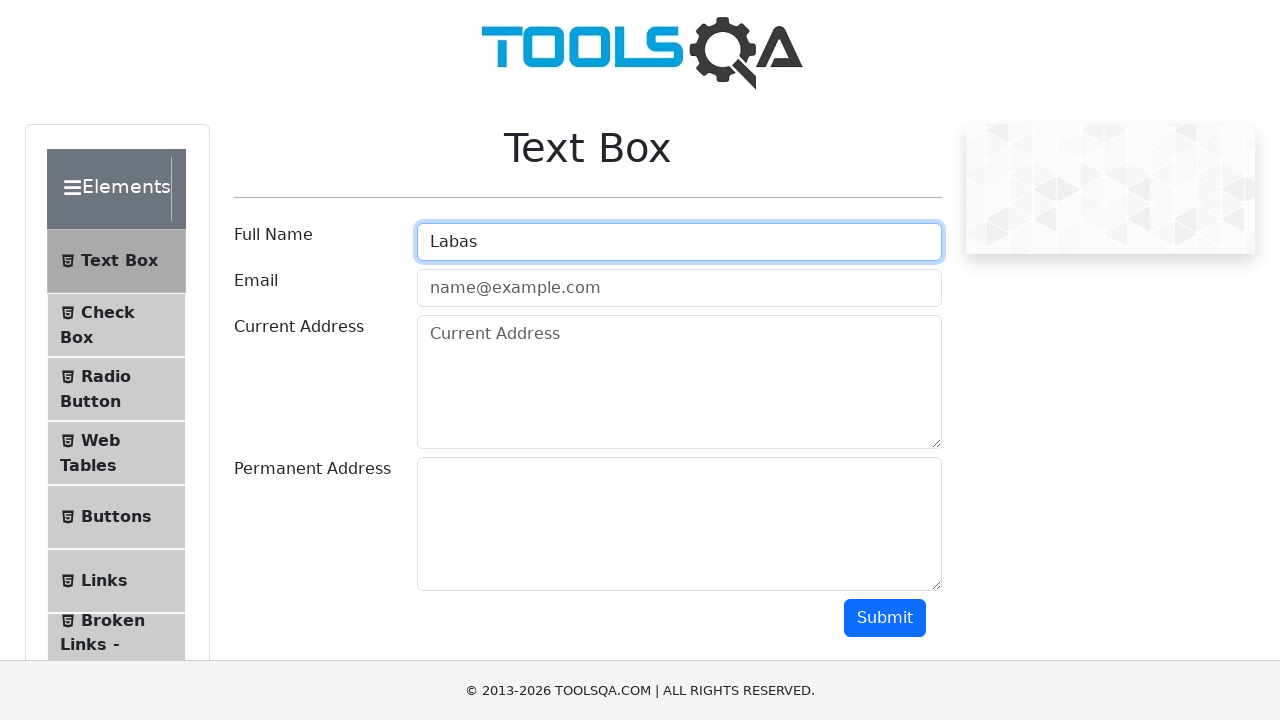

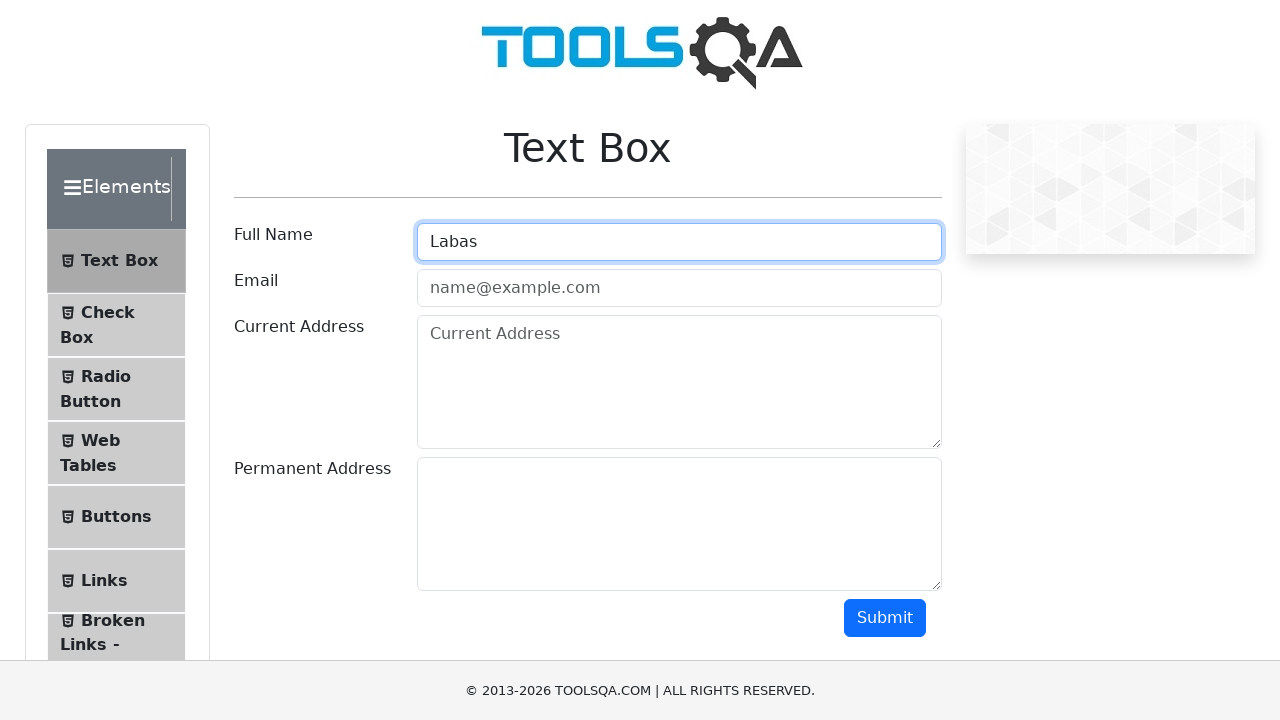